Navigates to a blog tag page and scrolls down to load additional blog entries, then verifies blog entry titles are present on the page.

Starting URL: https://www.chgsh.chc.edu.tw/tag/game/

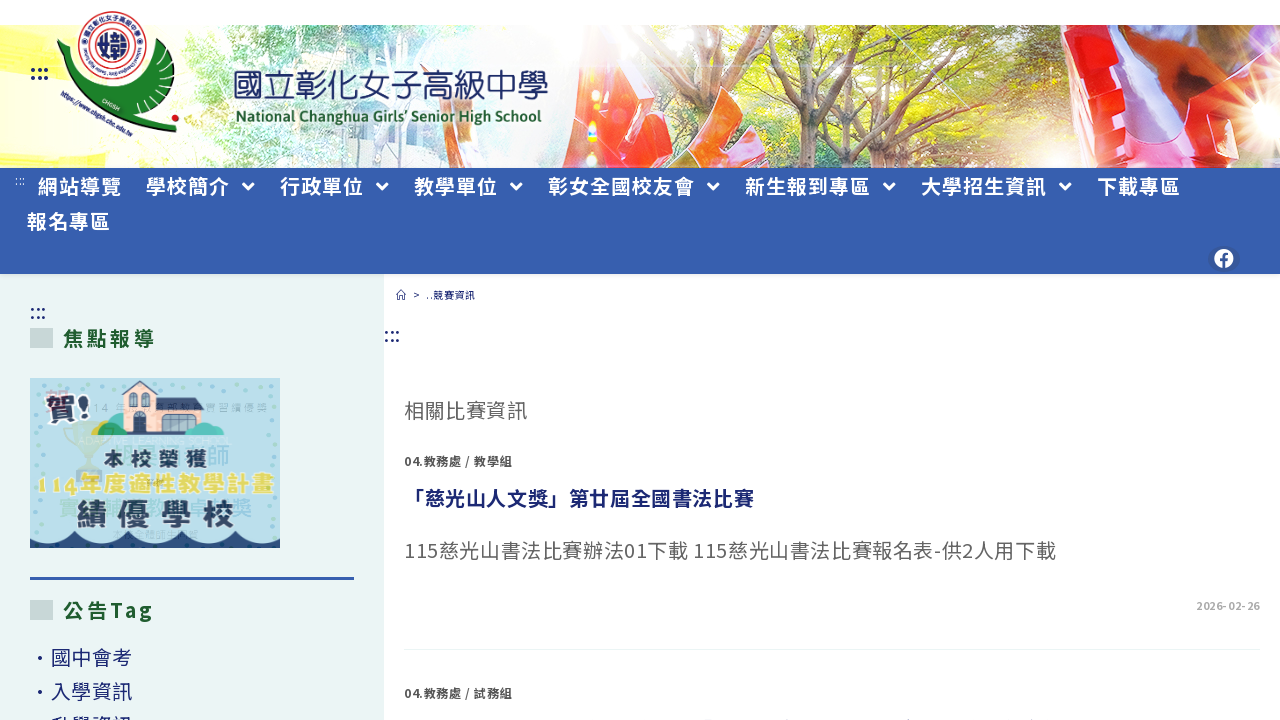

Waited for blog entry titles to load on the page
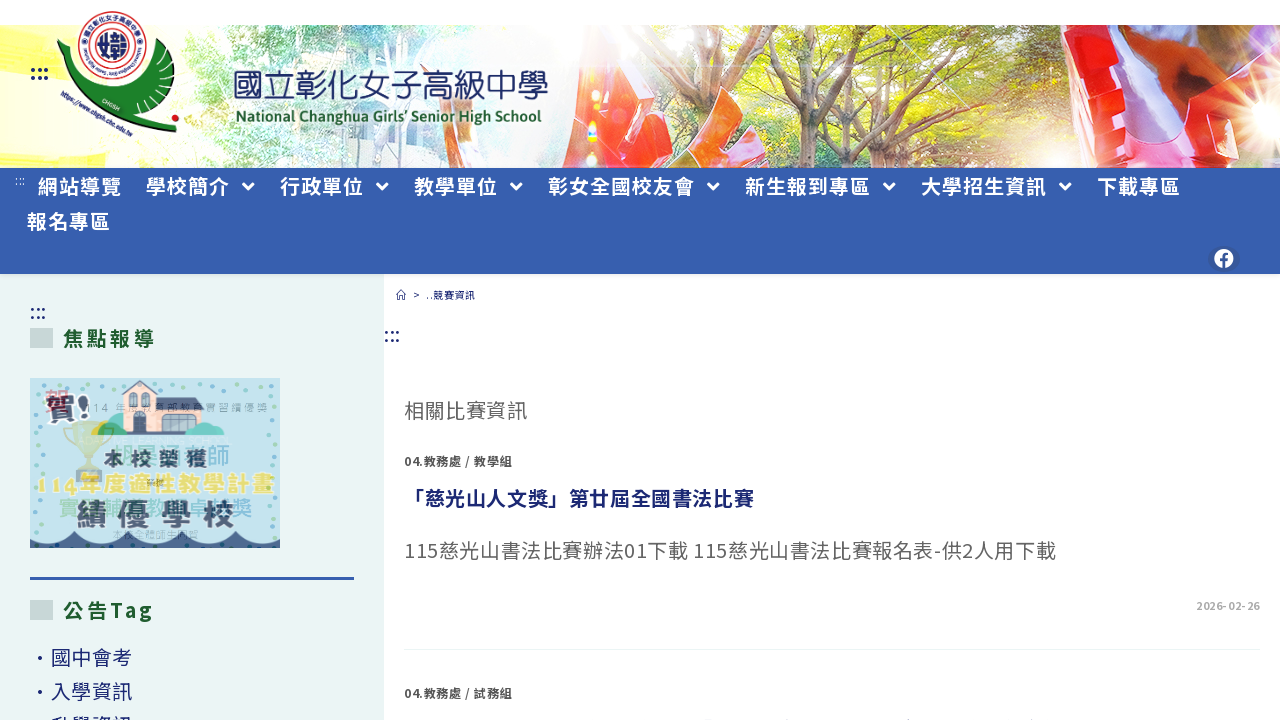

Scrolled down to load additional blog entries
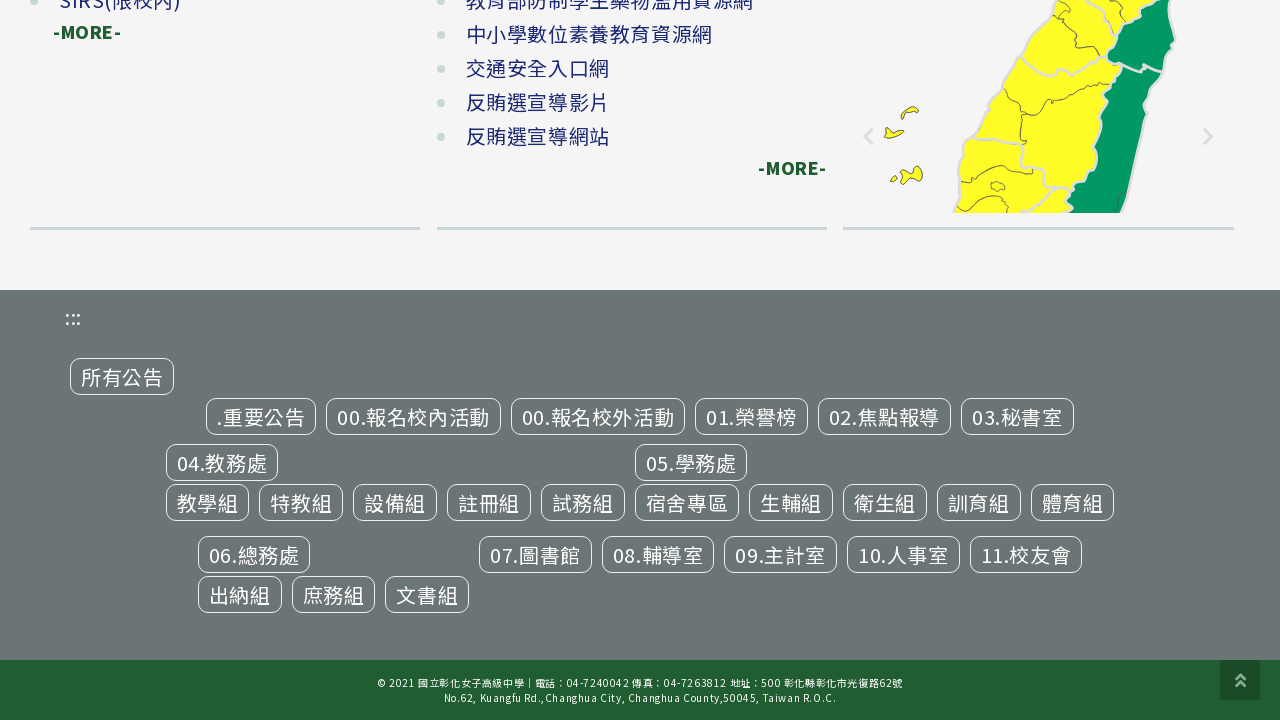

Waited 1 second for lazy-loaded content to load
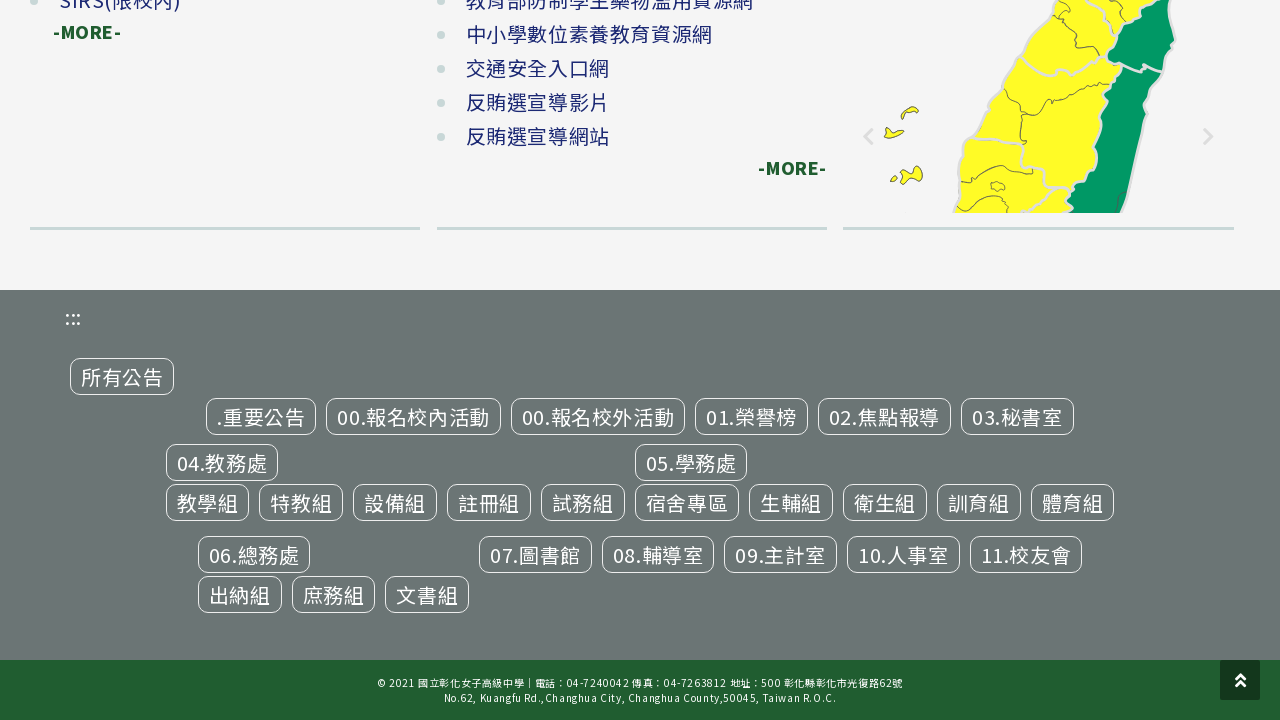

Verified blog entry titles are still visible after scrolling
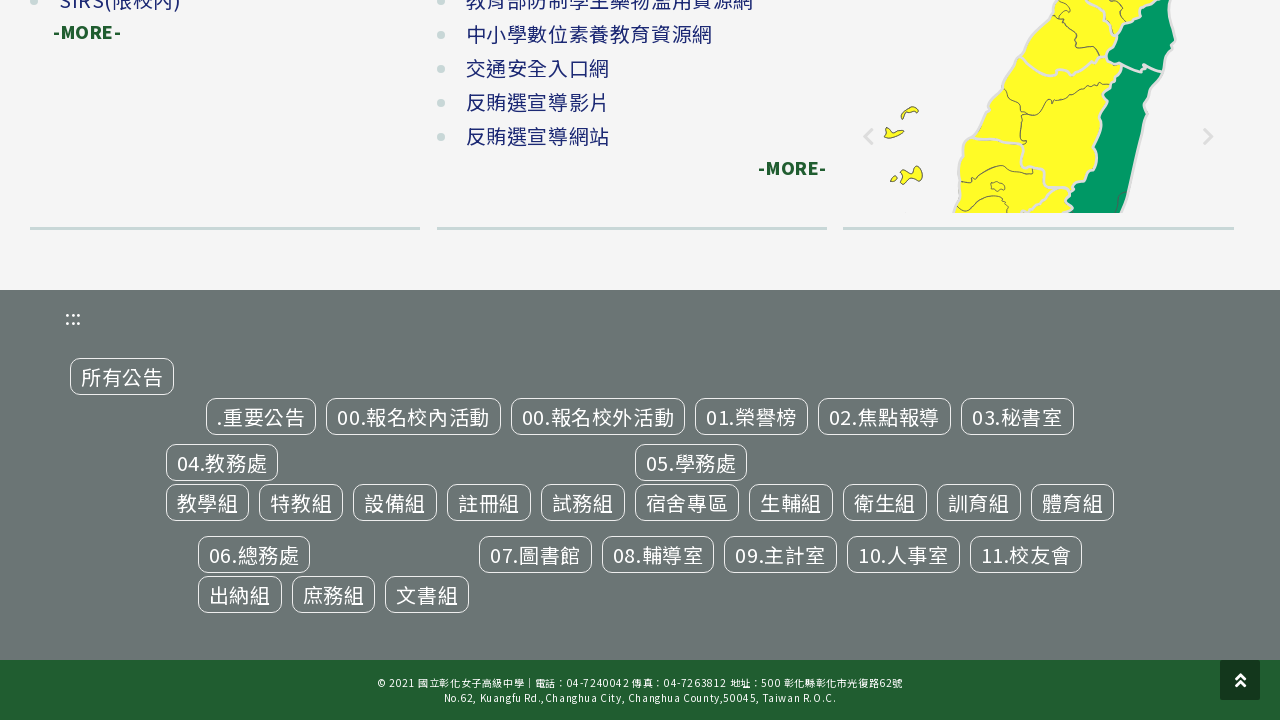

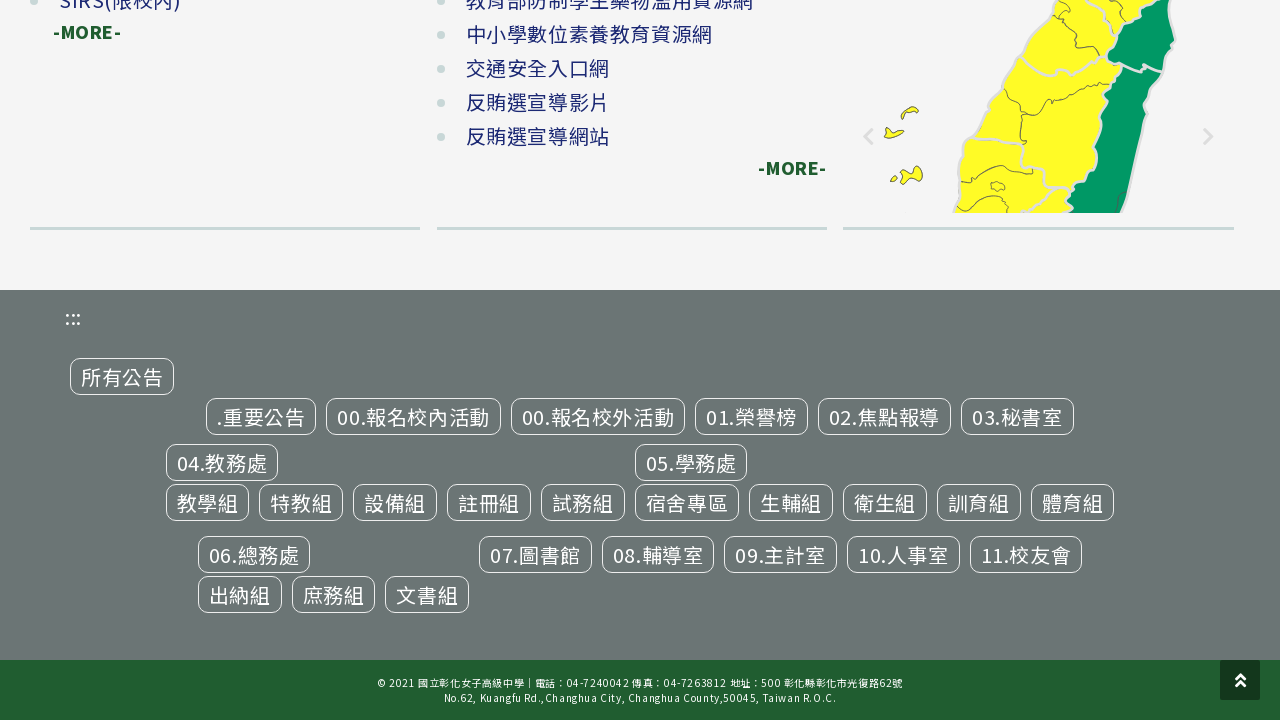